Tests filling out a complete registration form with personal details, date of birth, subjects, hobbies, address, and state/city selection

Starting URL: https://demoqa.com/automation-practice-form

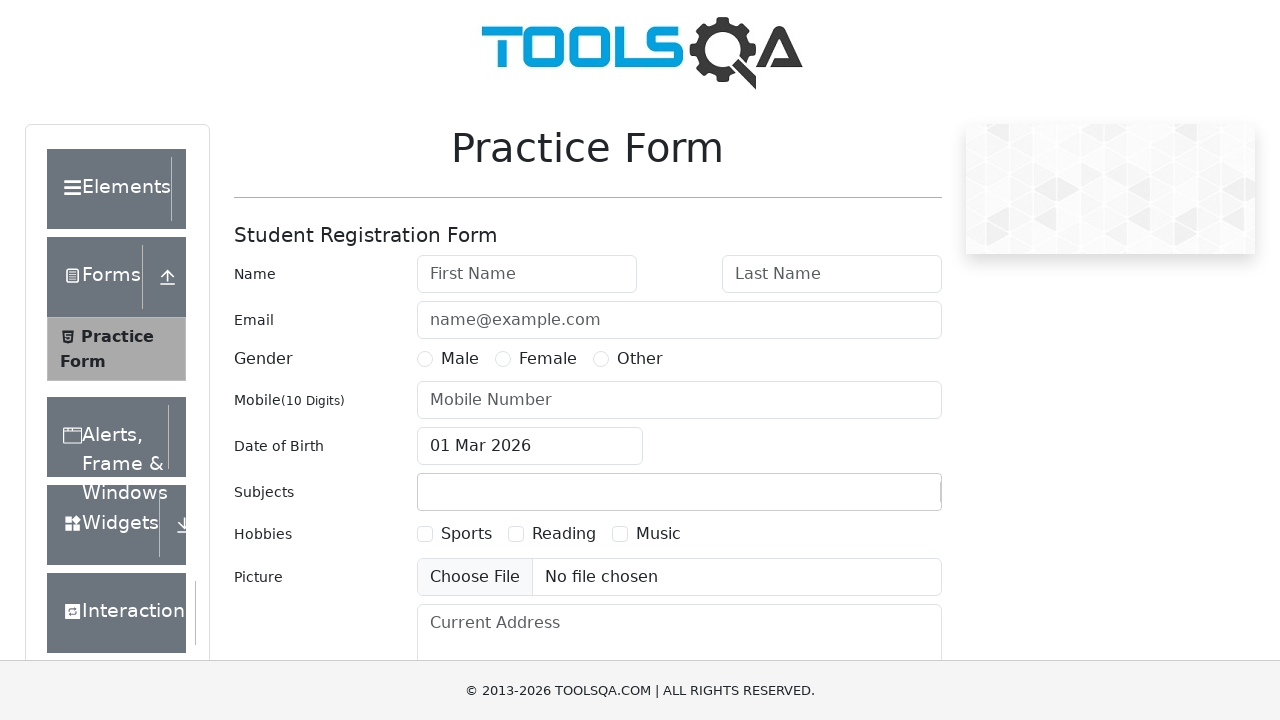

Clicked first name input field at (527, 274) on #firstName
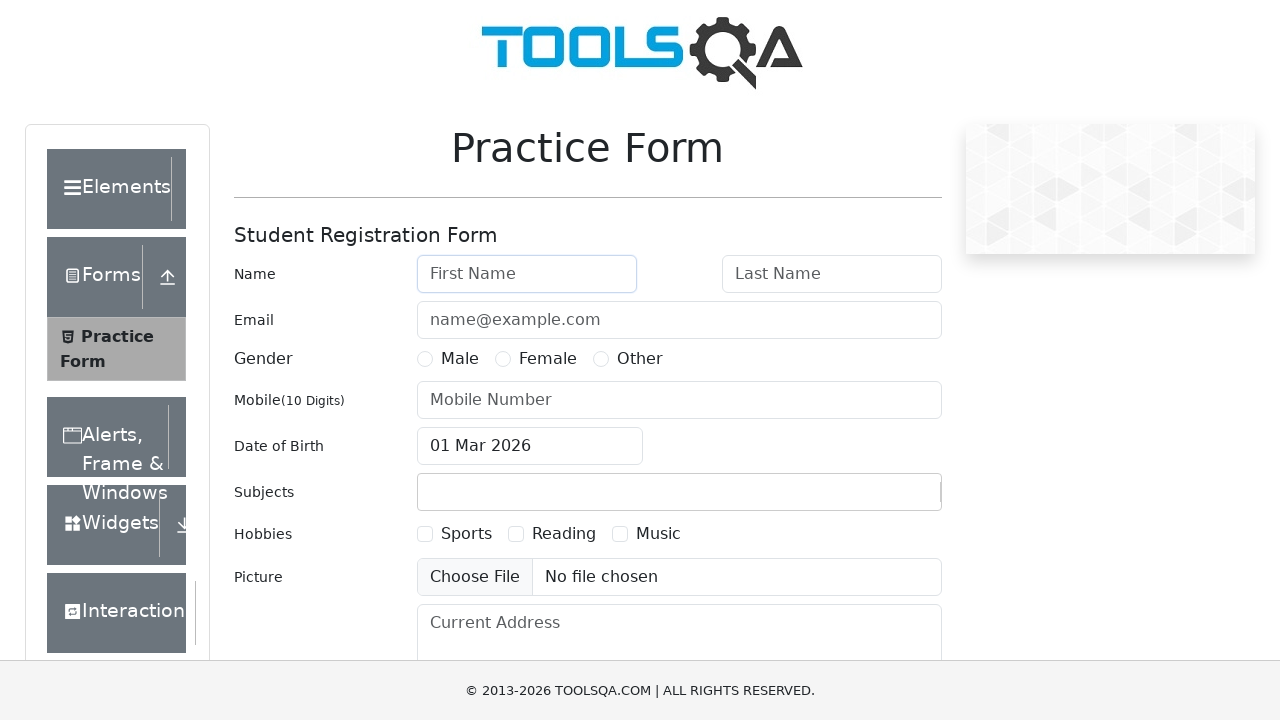

Filled first name with 'Peter' on #firstName
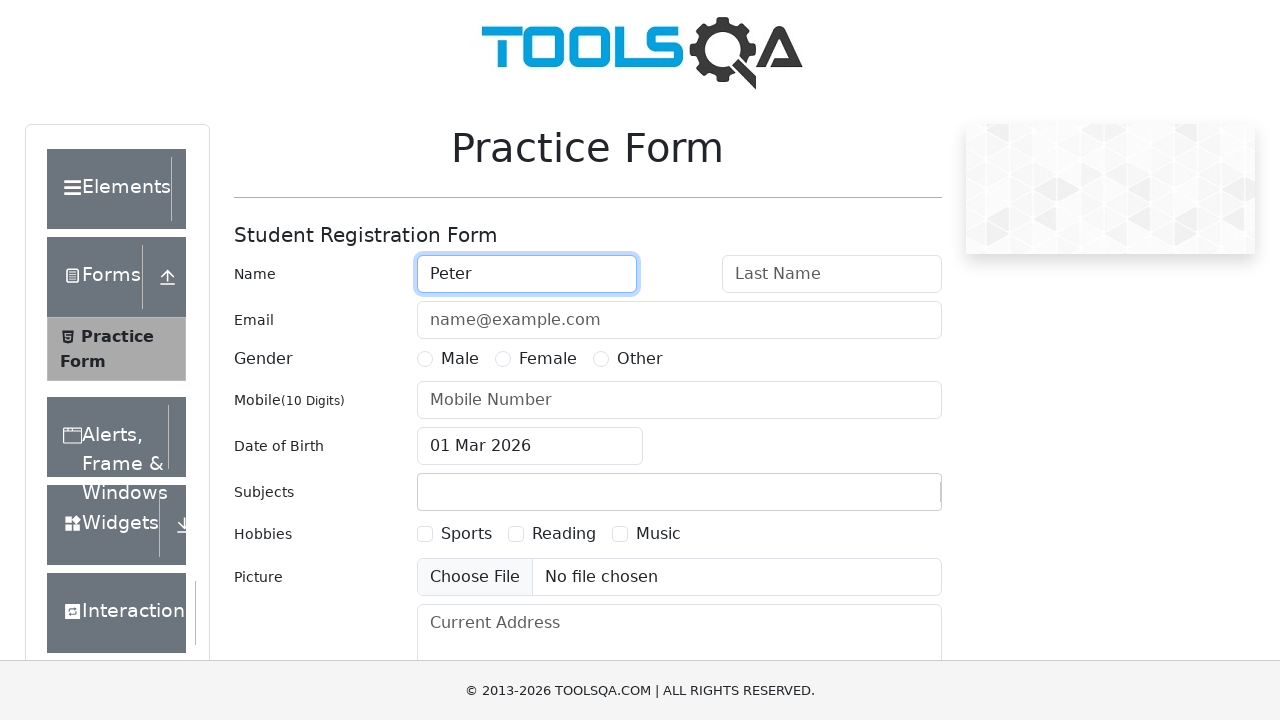

Clicked last name input field at (832, 274) on #lastName
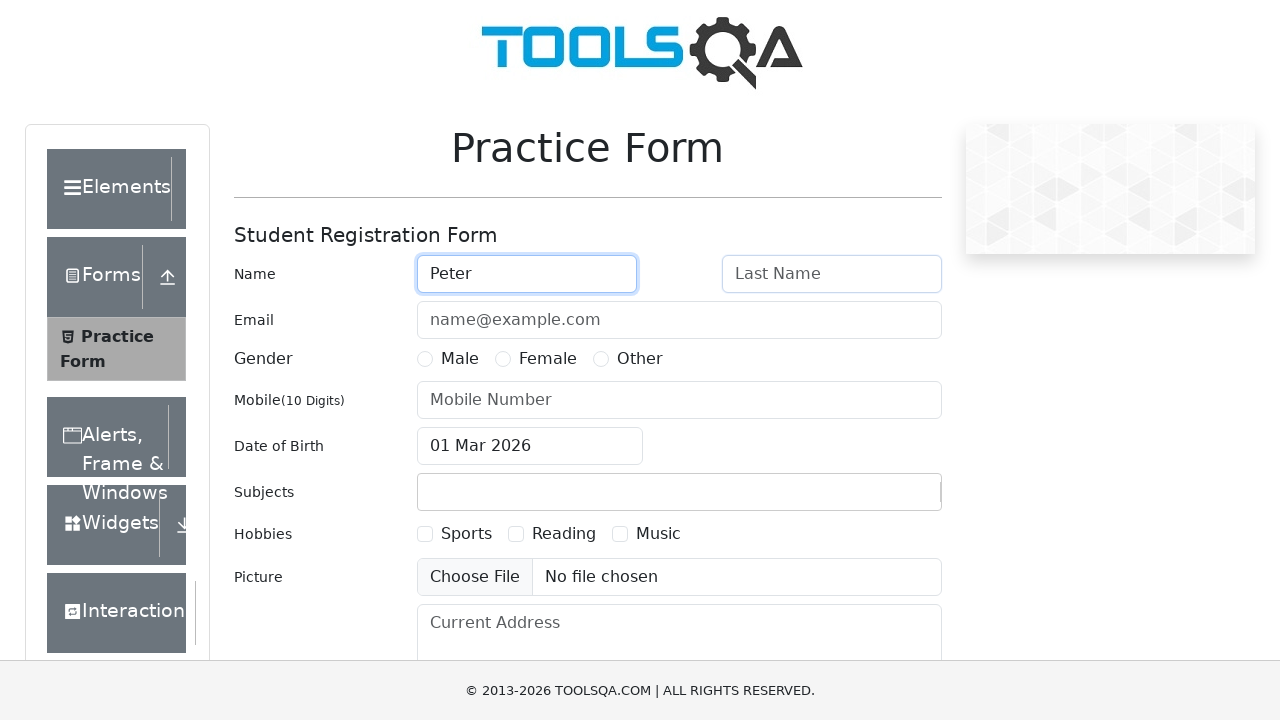

Filled last name with 'Ivanov' on #lastName
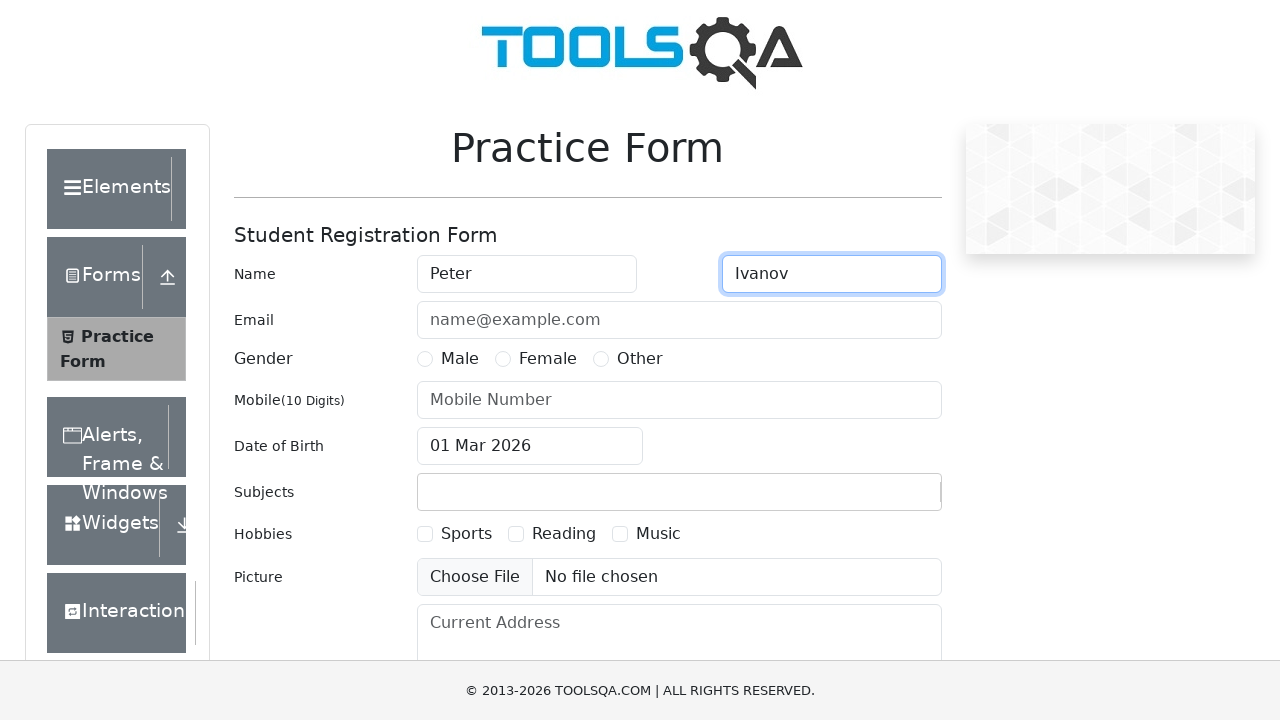

Clicked email input field at (679, 320) on #userEmail
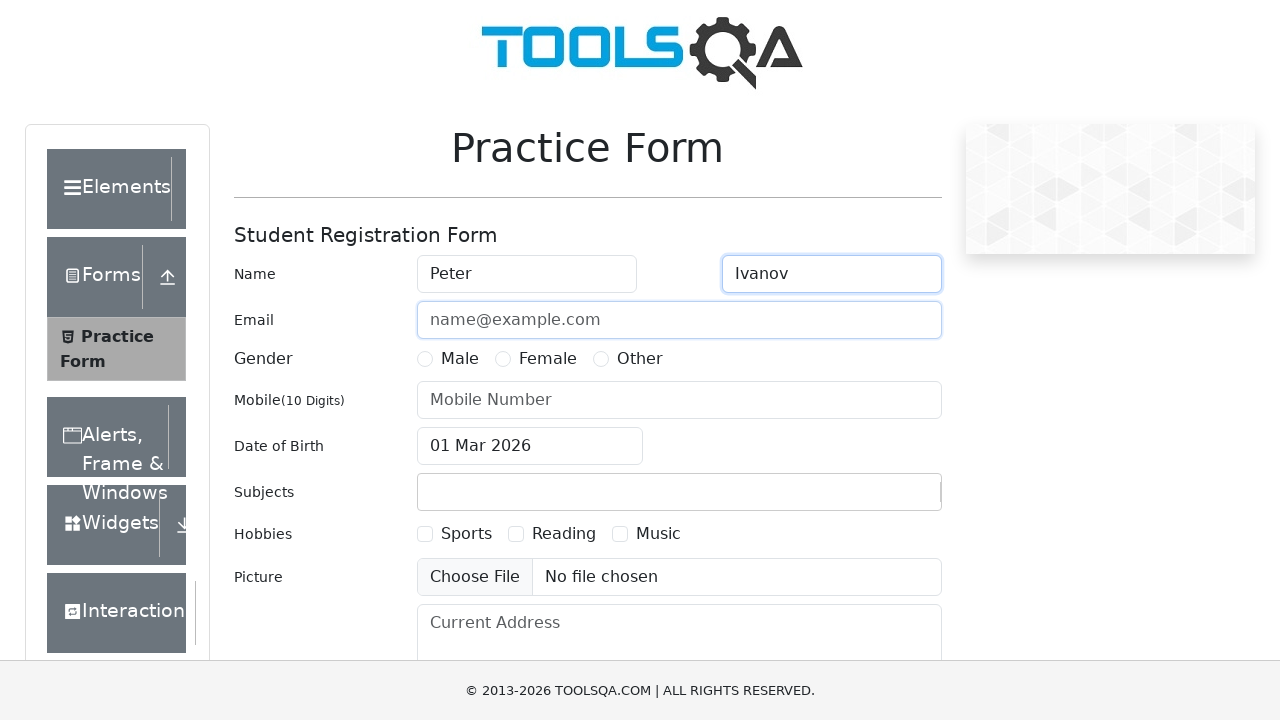

Filled email with 'a@a.ru' on #userEmail
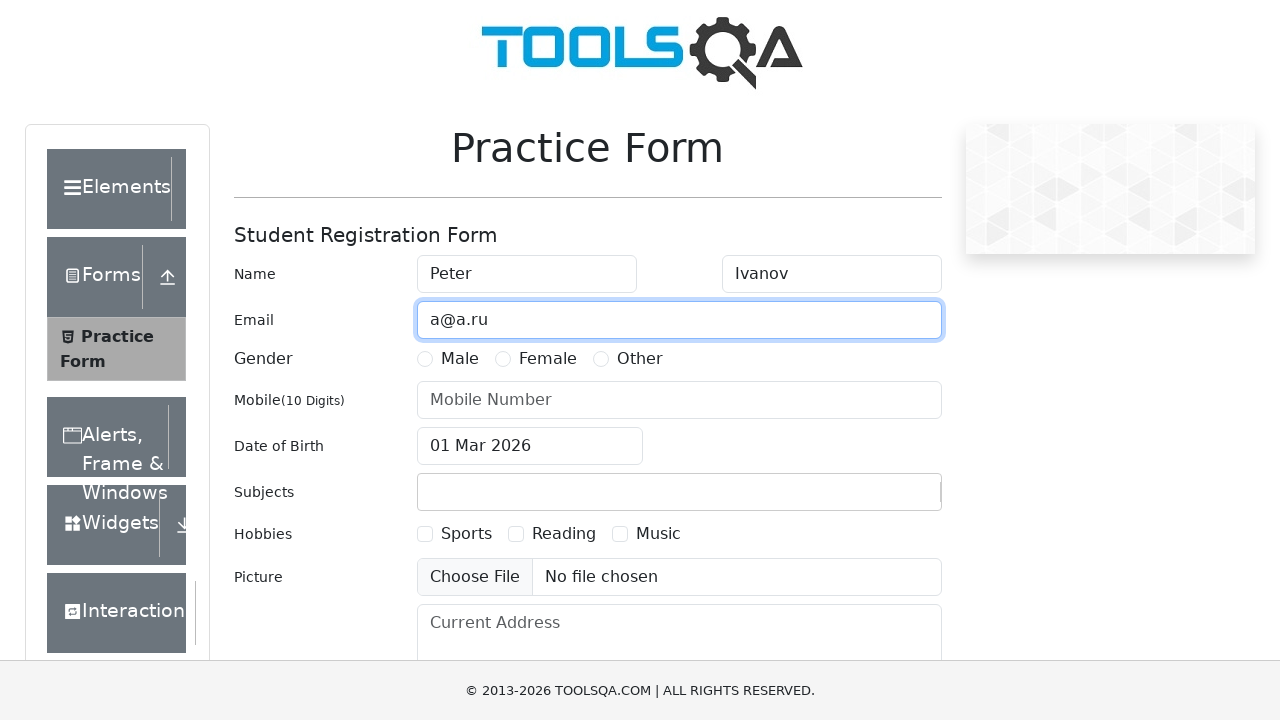

Selected Male gender option at (460, 359) on label[for='gender-radio-1']
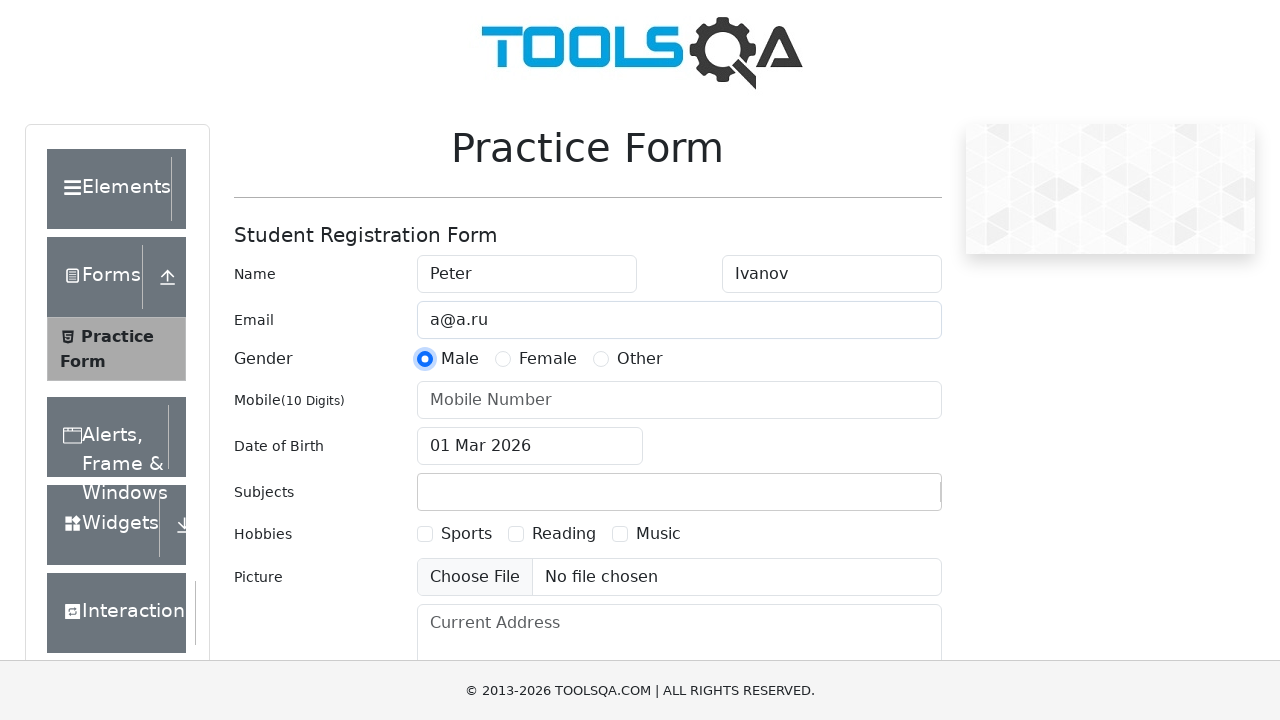

Clicked phone number input field at (679, 400) on #userNumber
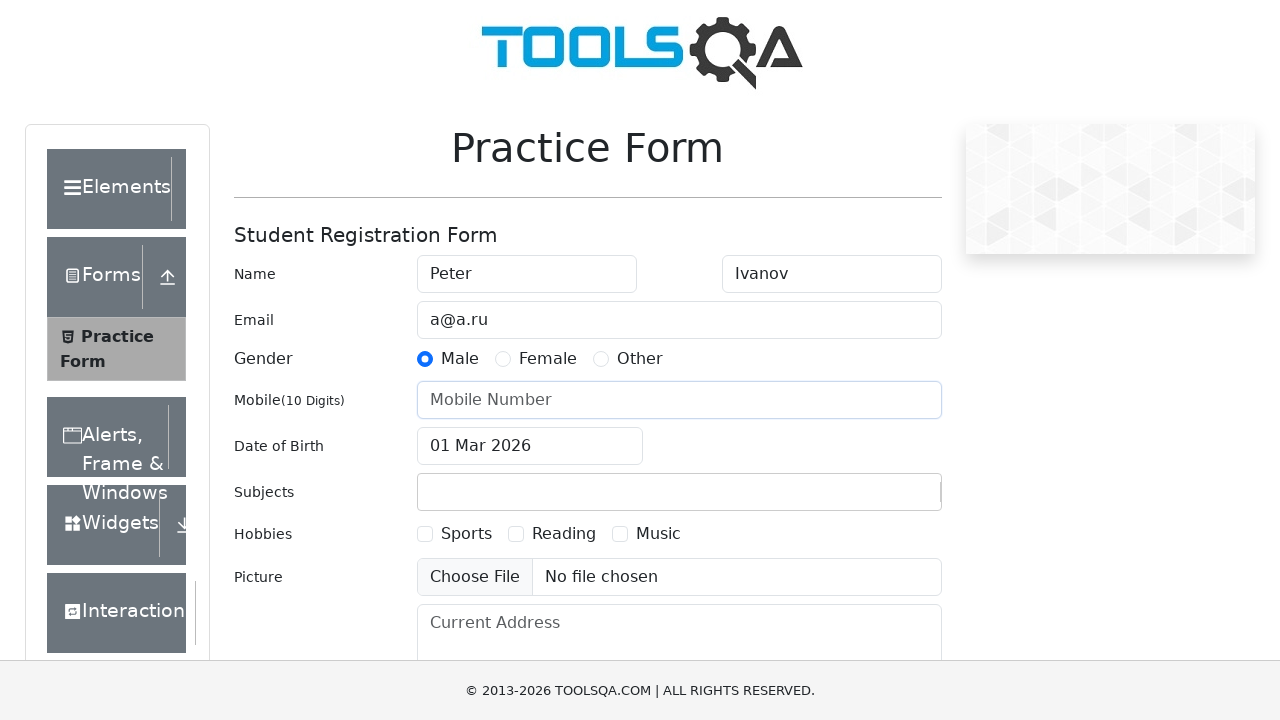

Filled phone number with '1234567890' on #userNumber
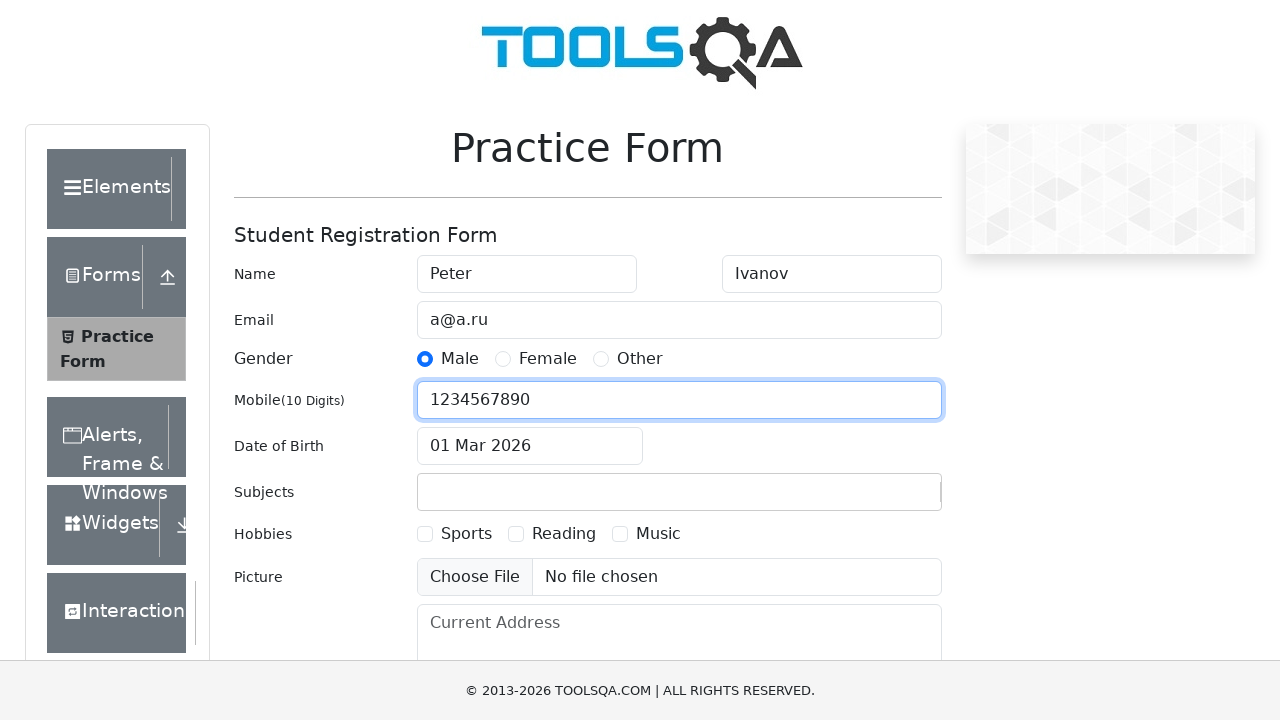

Clicked date of birth input field at (530, 446) on #dateOfBirthInput
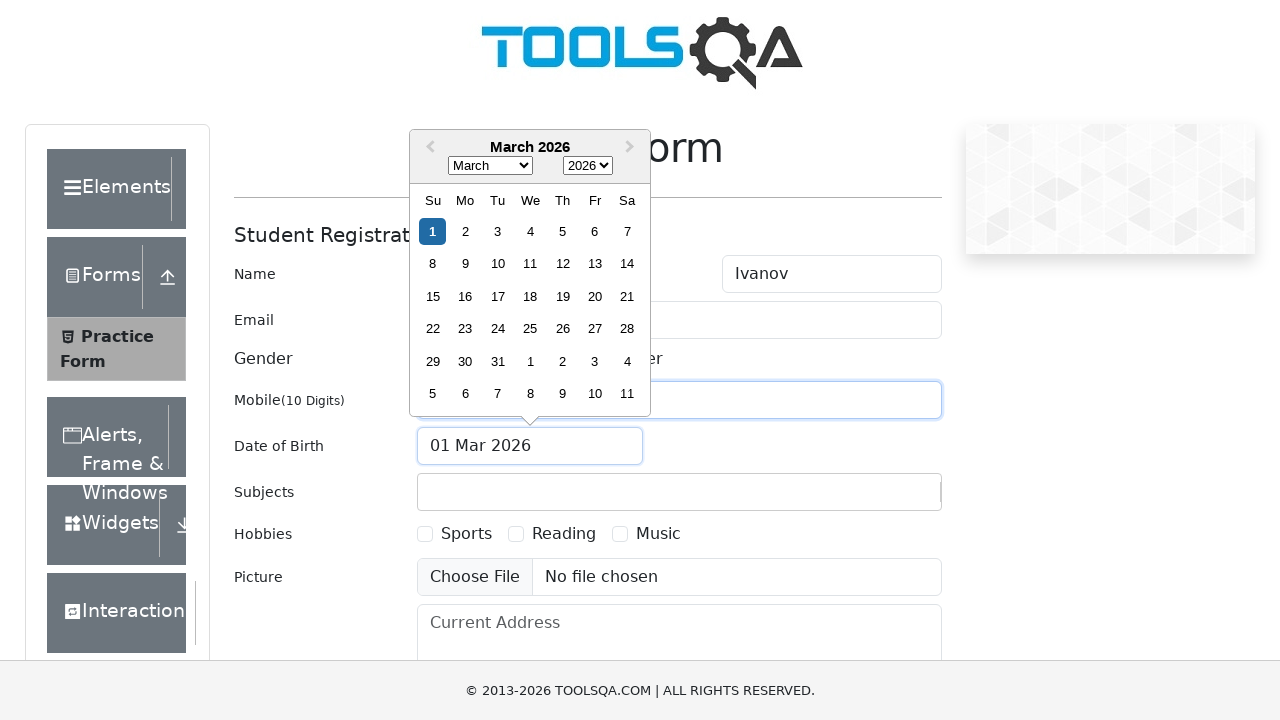

Selected November from month dropdown on select.react-datepicker__month-select
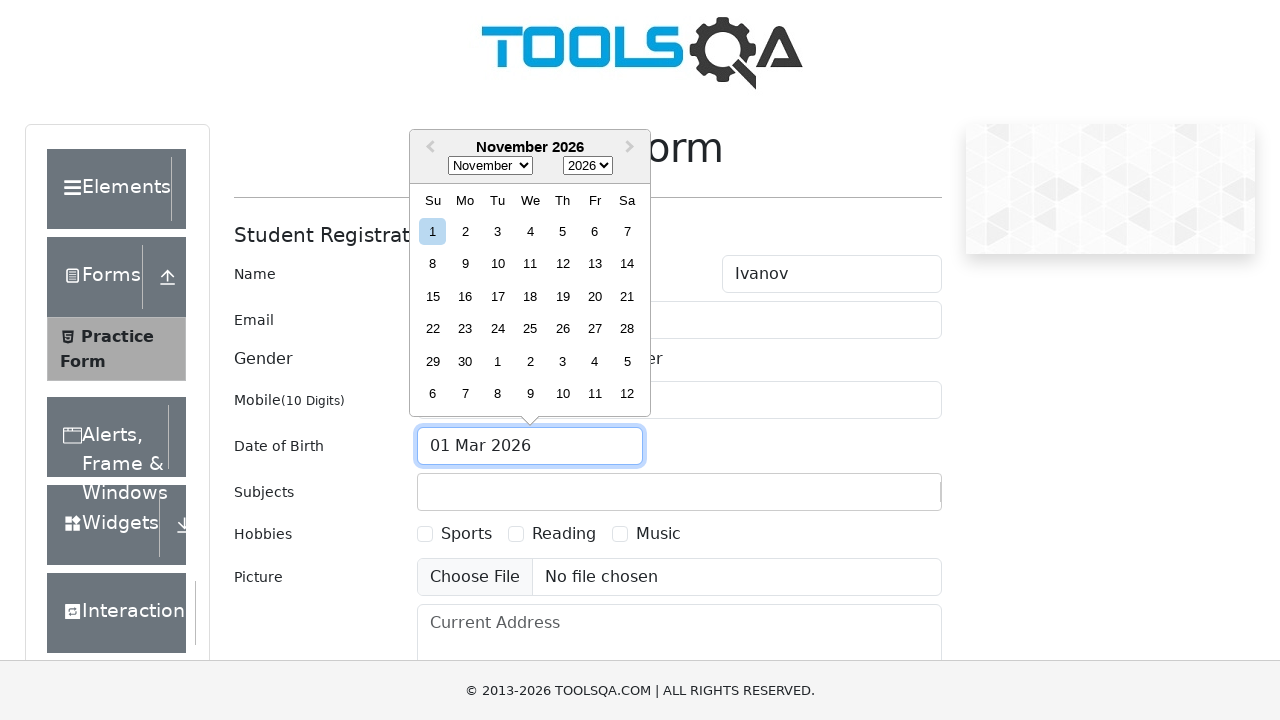

Selected 1985 from year dropdown on select.react-datepicker__year-select
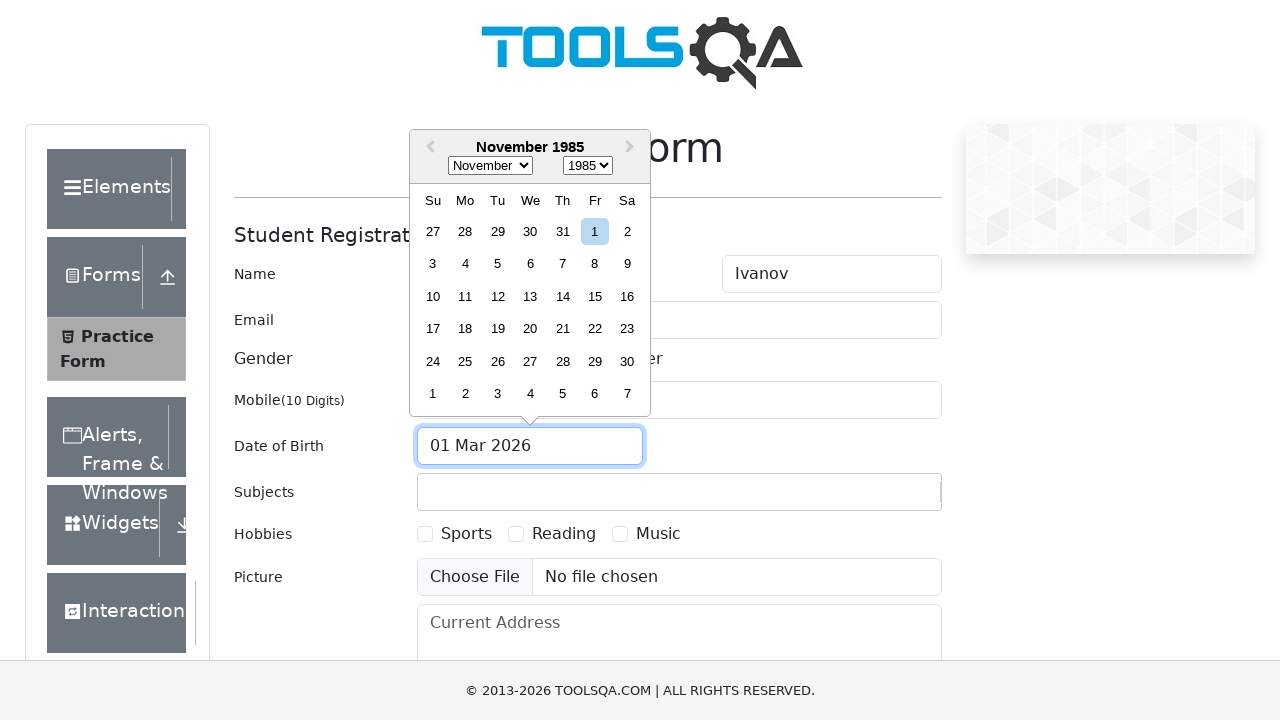

Selected November 15th, 1985 as date of birth at (595, 296) on div[aria-label='Choose Friday, November 15th, 1985']
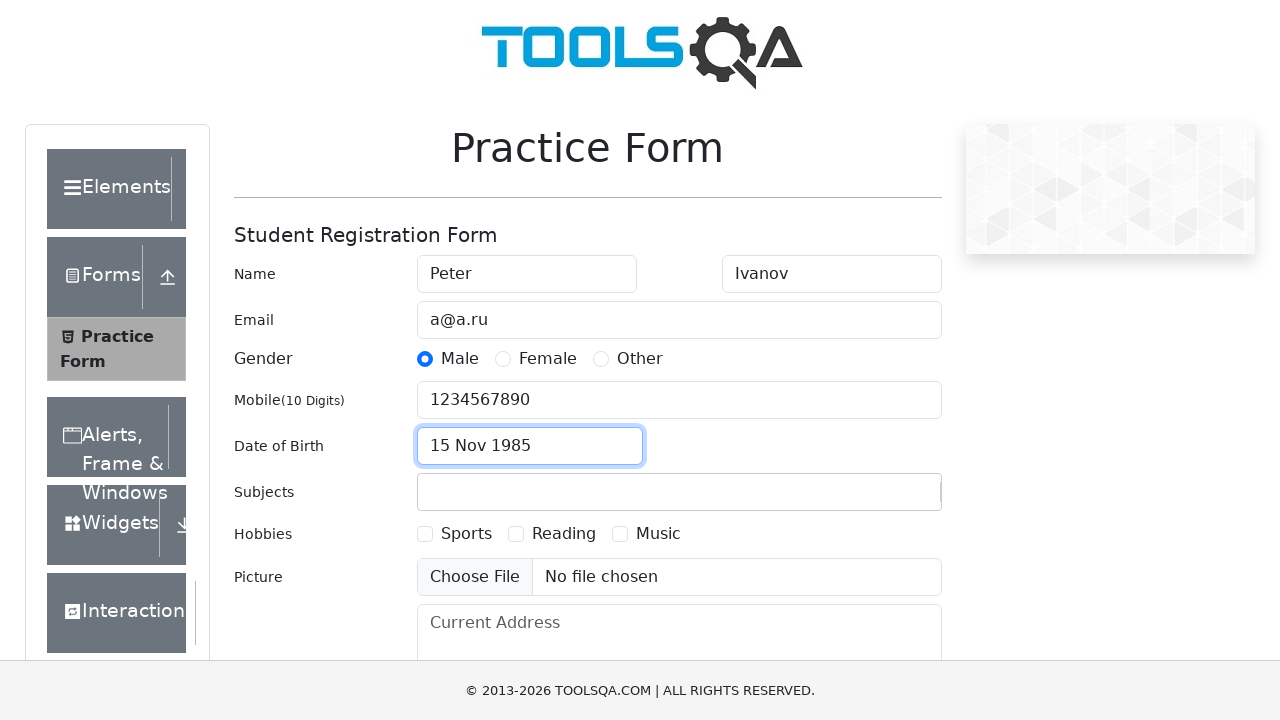

Clicked subjects input field at (430, 492) on #subjectsInput
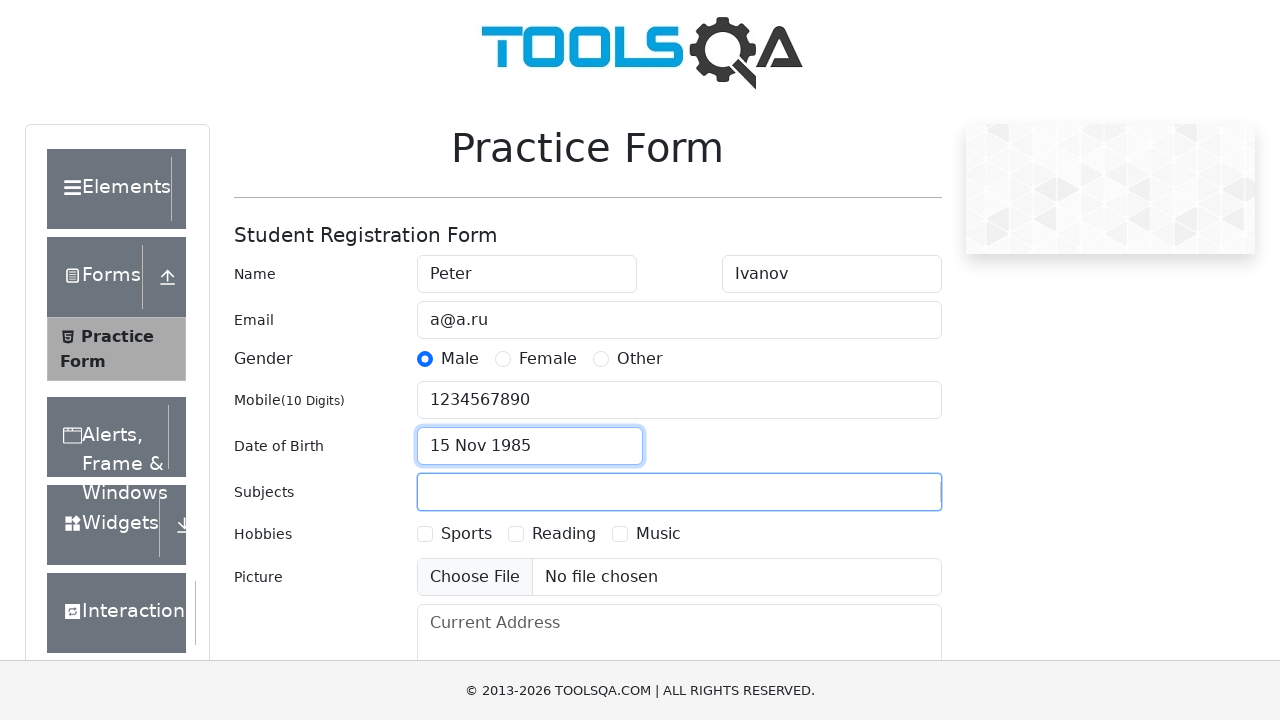

Filled subjects with 'Maths' on #subjectsInput
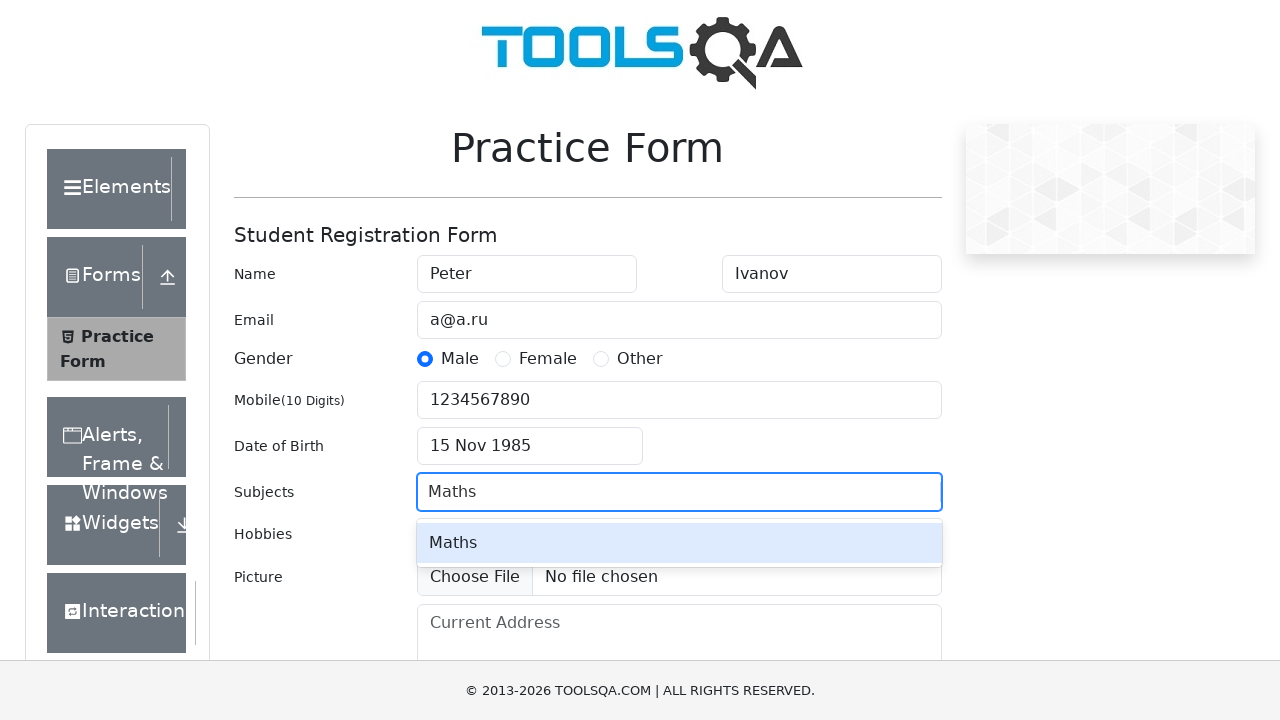

Selected Maths from subjects dropdown at (679, 543) on #react-select-2-option-0
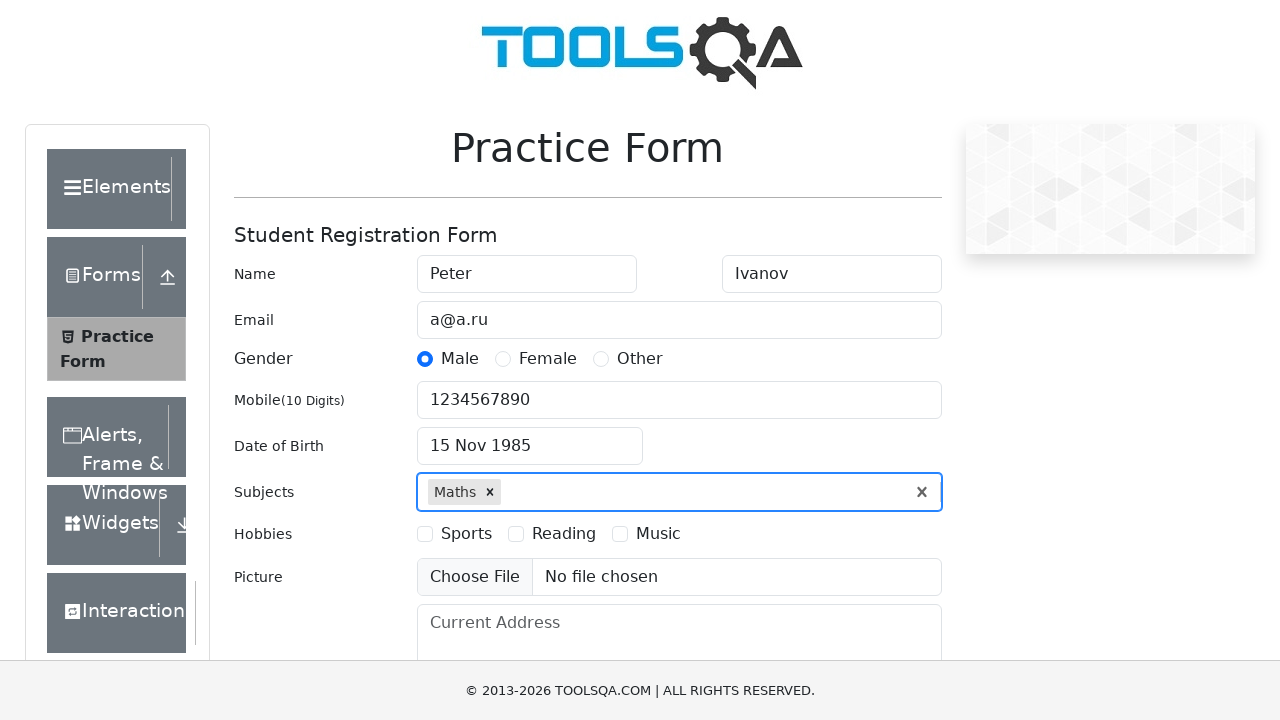

Selected Sports hobby checkbox at (466, 534) on label[for='hobbies-checkbox-1']
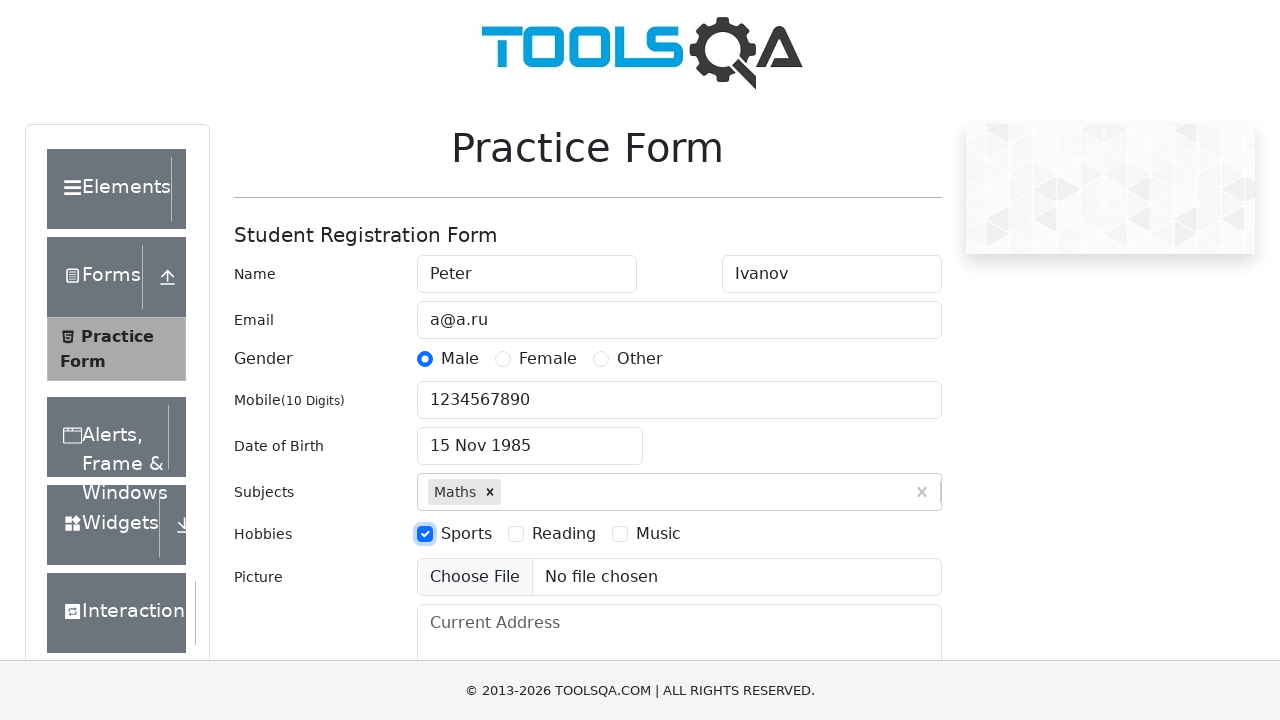

Clicked current address input field at (679, 654) on #currentAddress
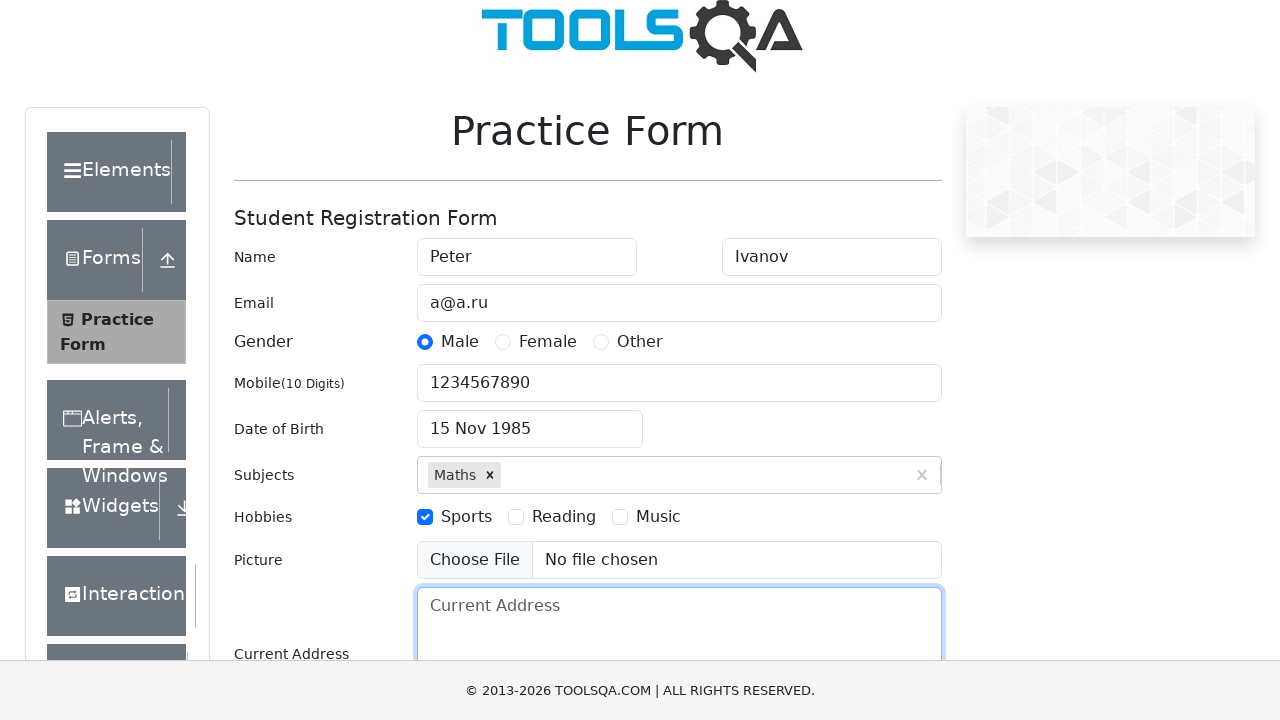

Filled current address with 'CA, San Francisco, 17 avn, 1' on #currentAddress
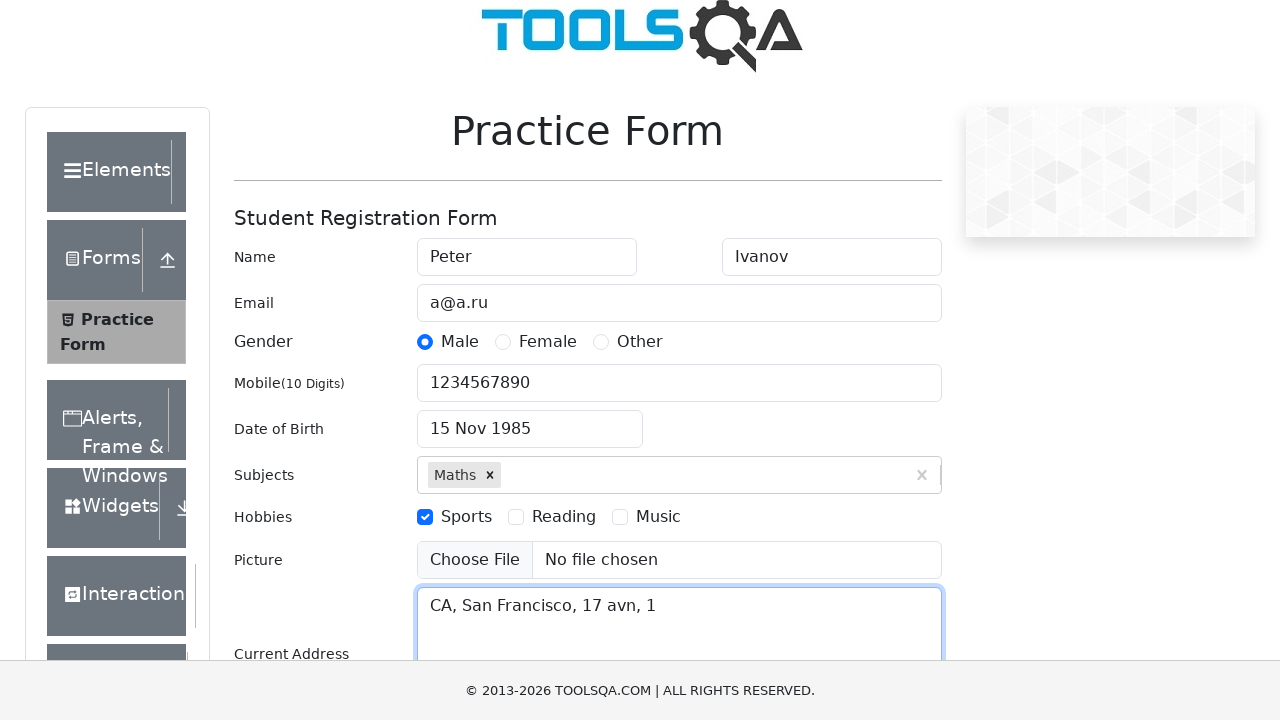

Scrolled to submit button
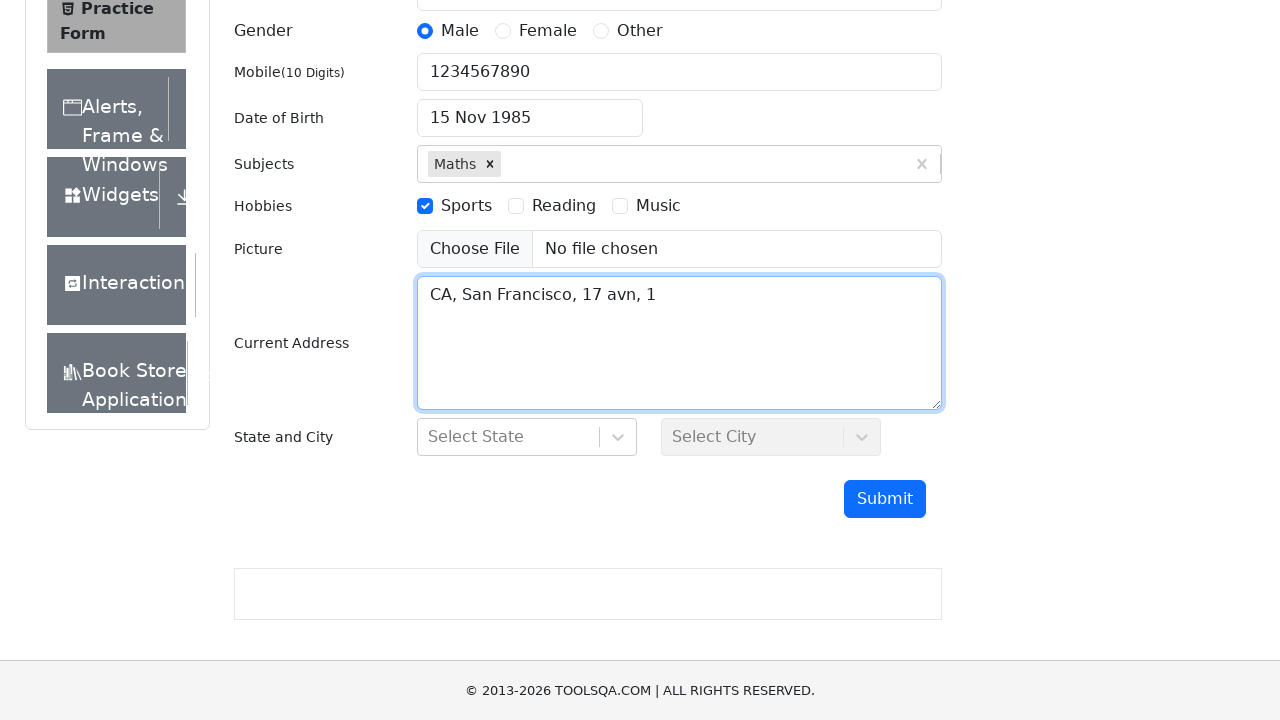

Filled state input with 'NCR' on #react-select-3-input
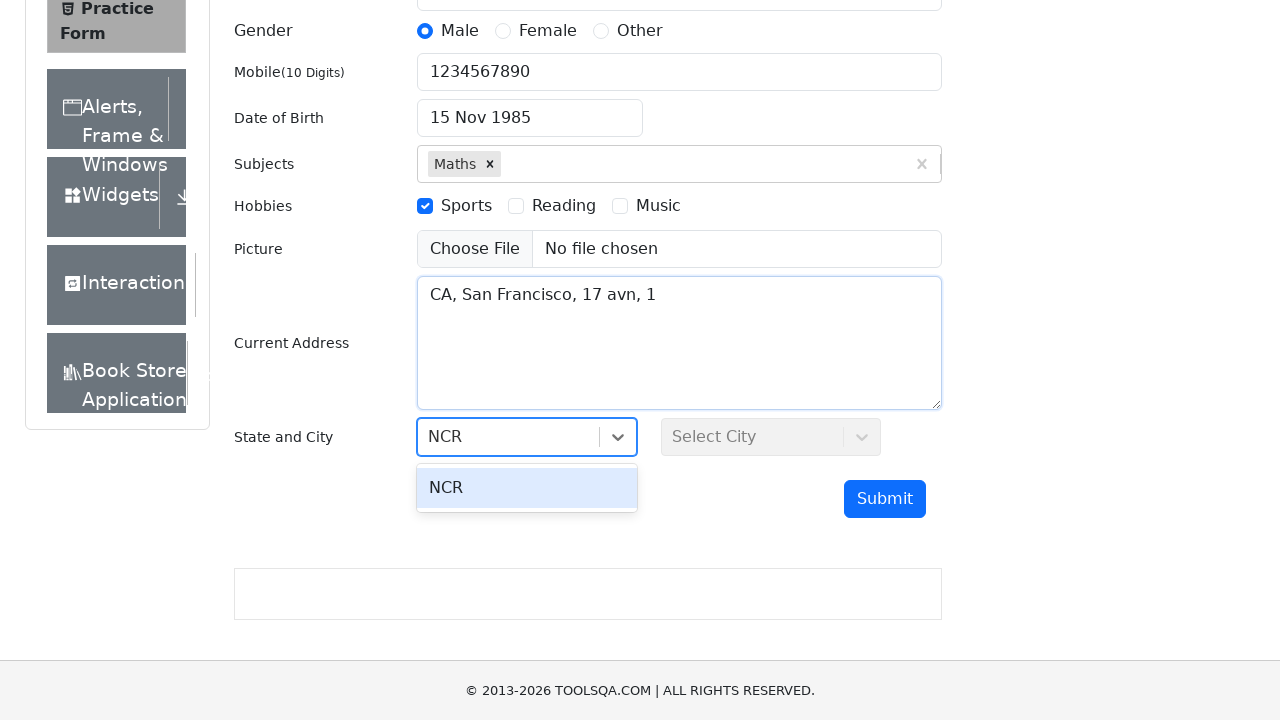

Selected NCR from state dropdown at (527, 488) on #react-select-3-option-0
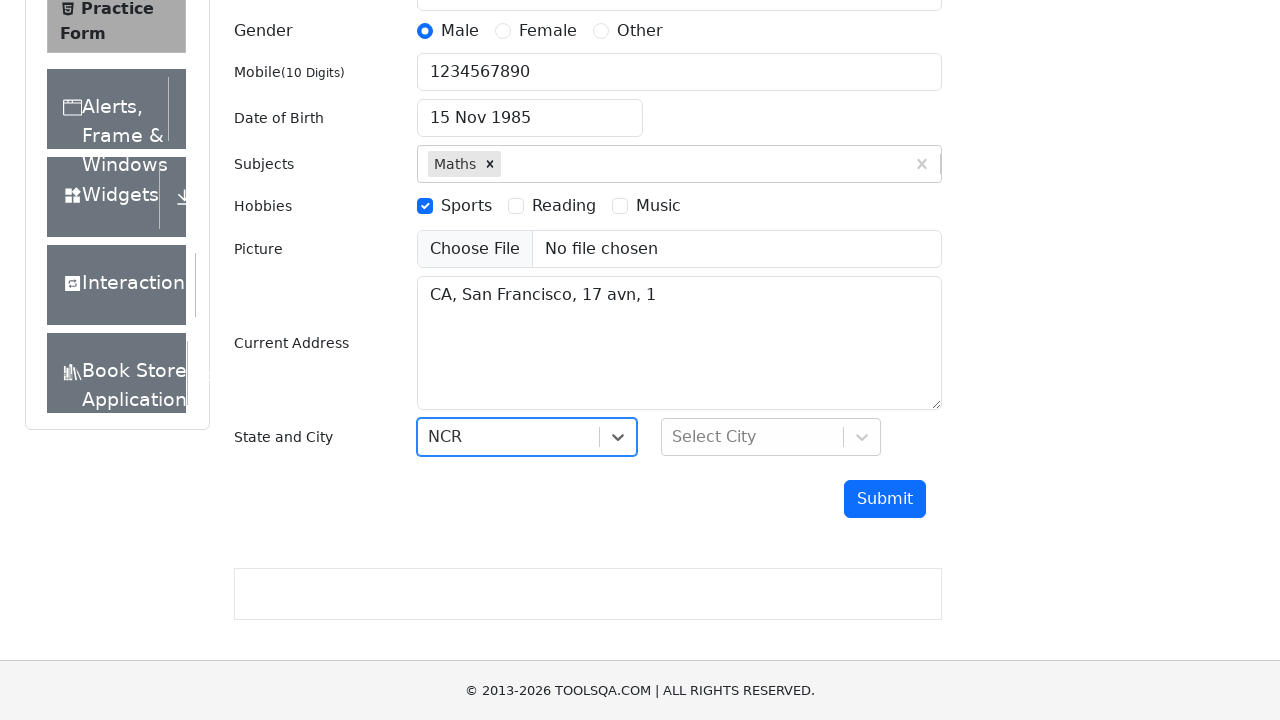

Filled city input with 'Delhi' on #react-select-4-input
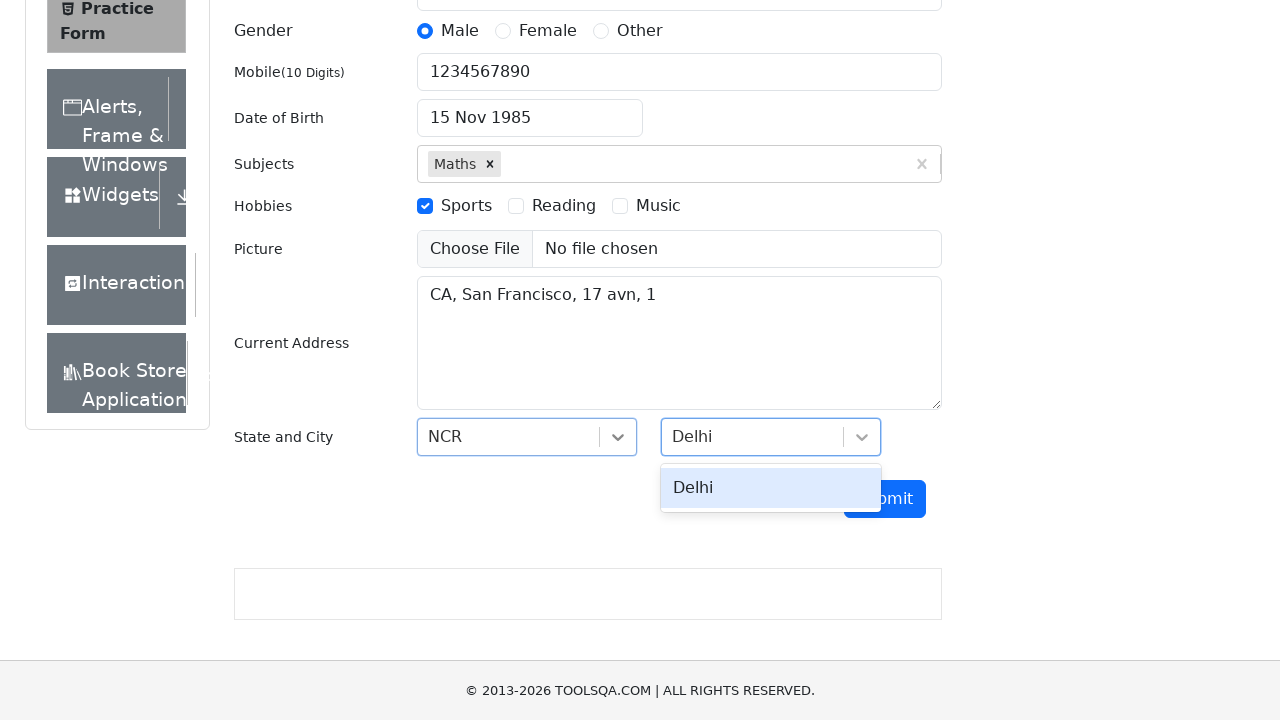

Selected Delhi from city dropdown at (771, 488) on #react-select-4-option-0
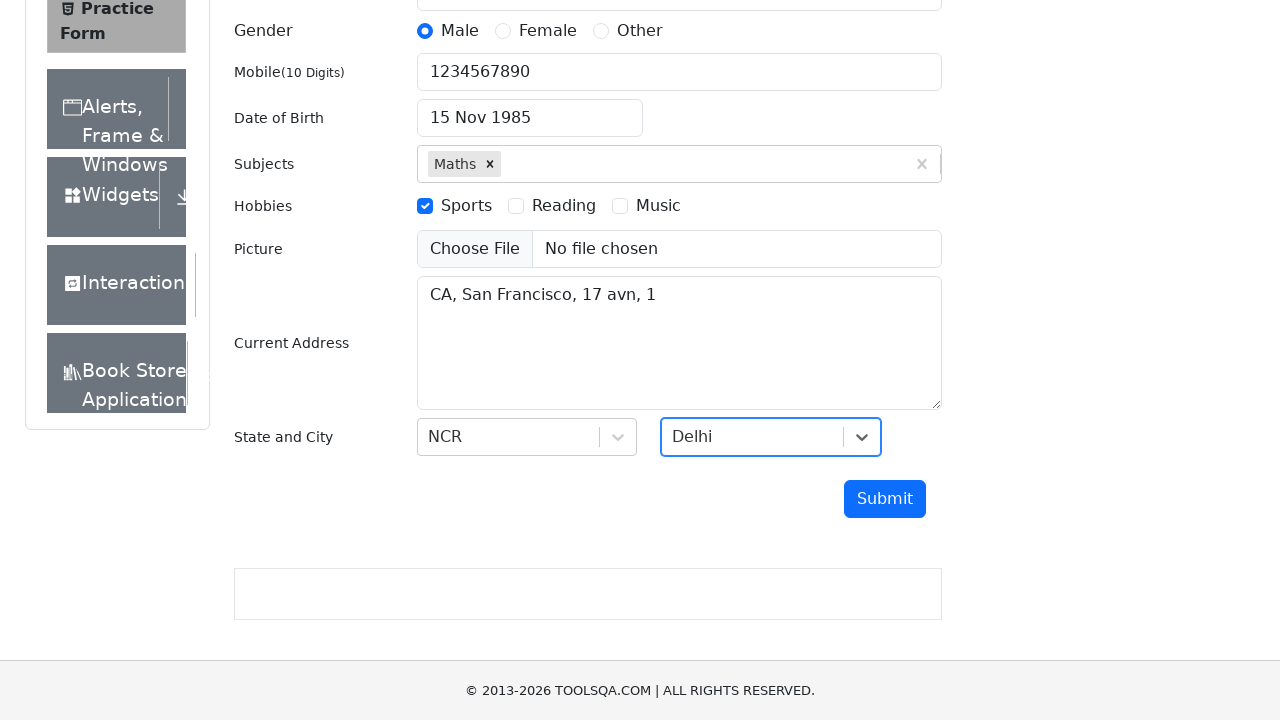

Clicked submit button to submit registration form at (885, 499) on #submit
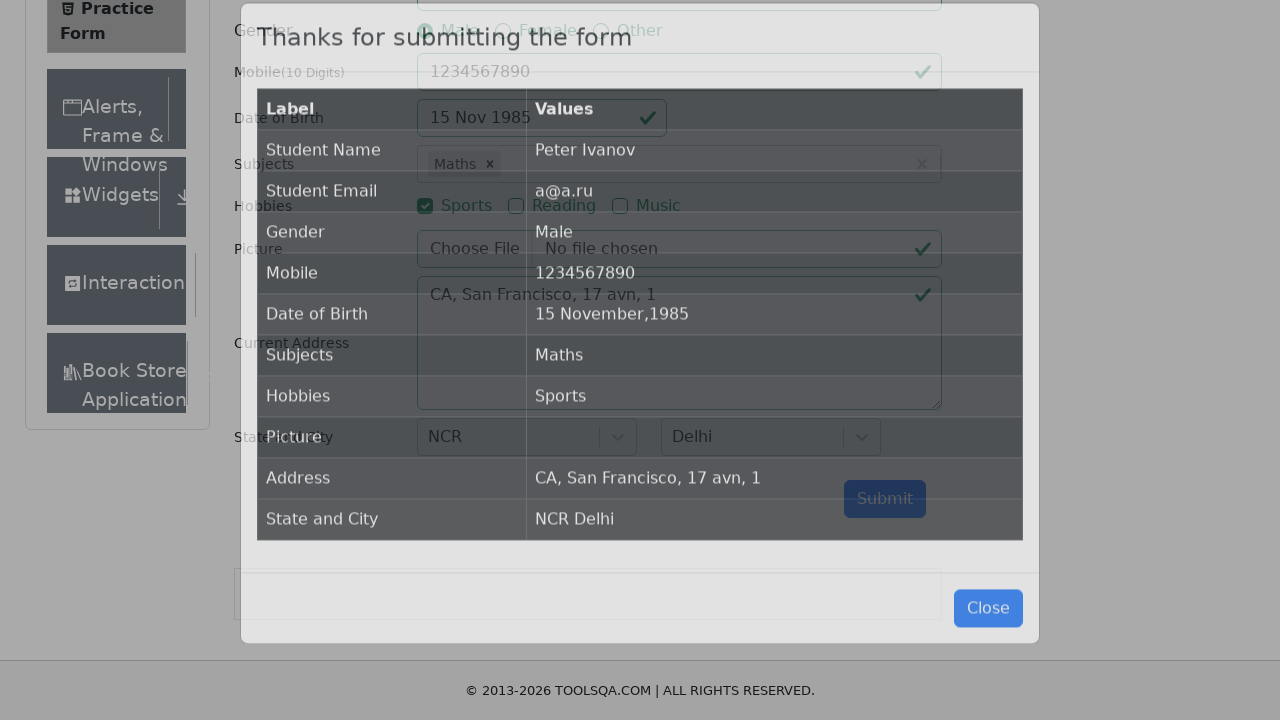

Registration form results table loaded successfully
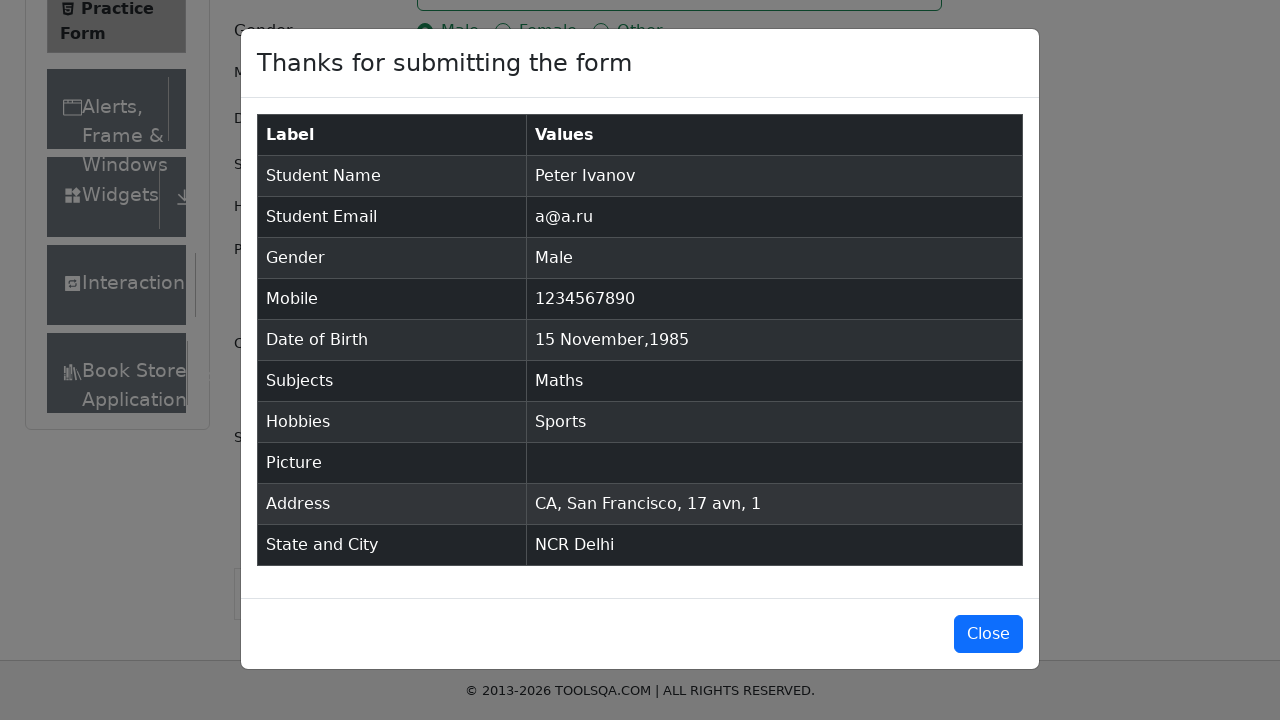

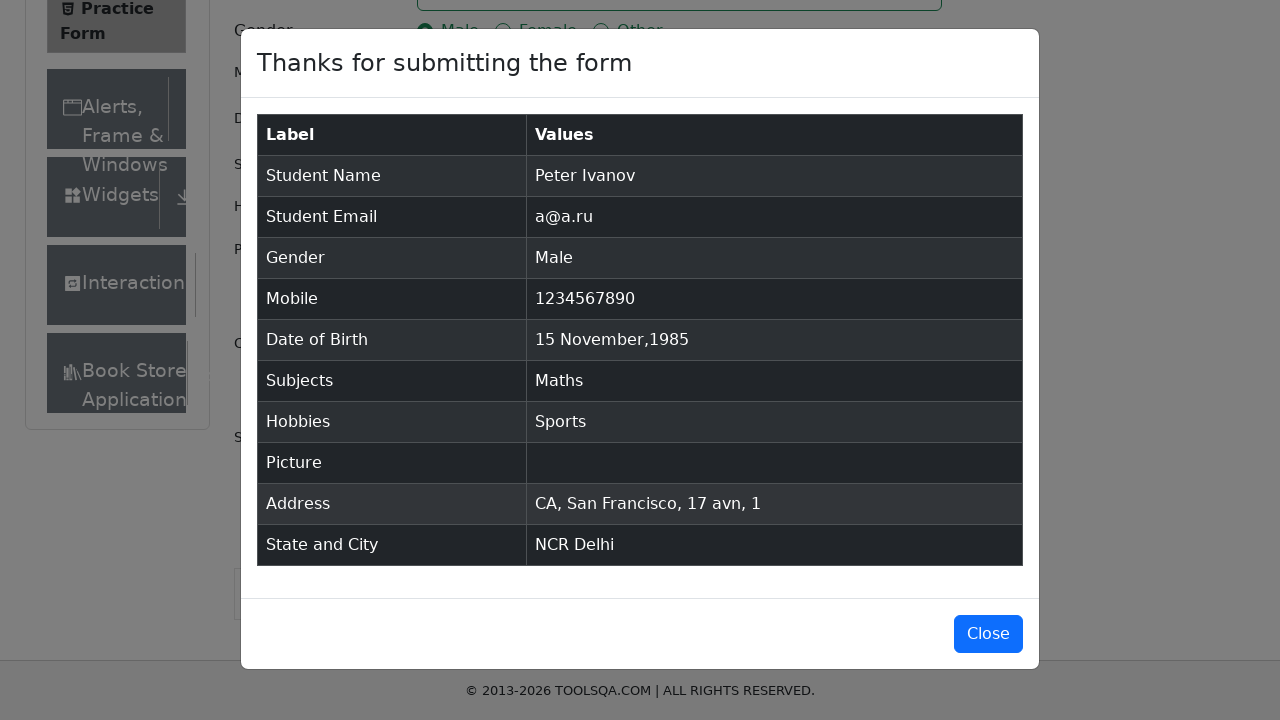